Verifies that the Sign In link displays correct text when user is signed out

Starting URL: https://scratch.mit.edu

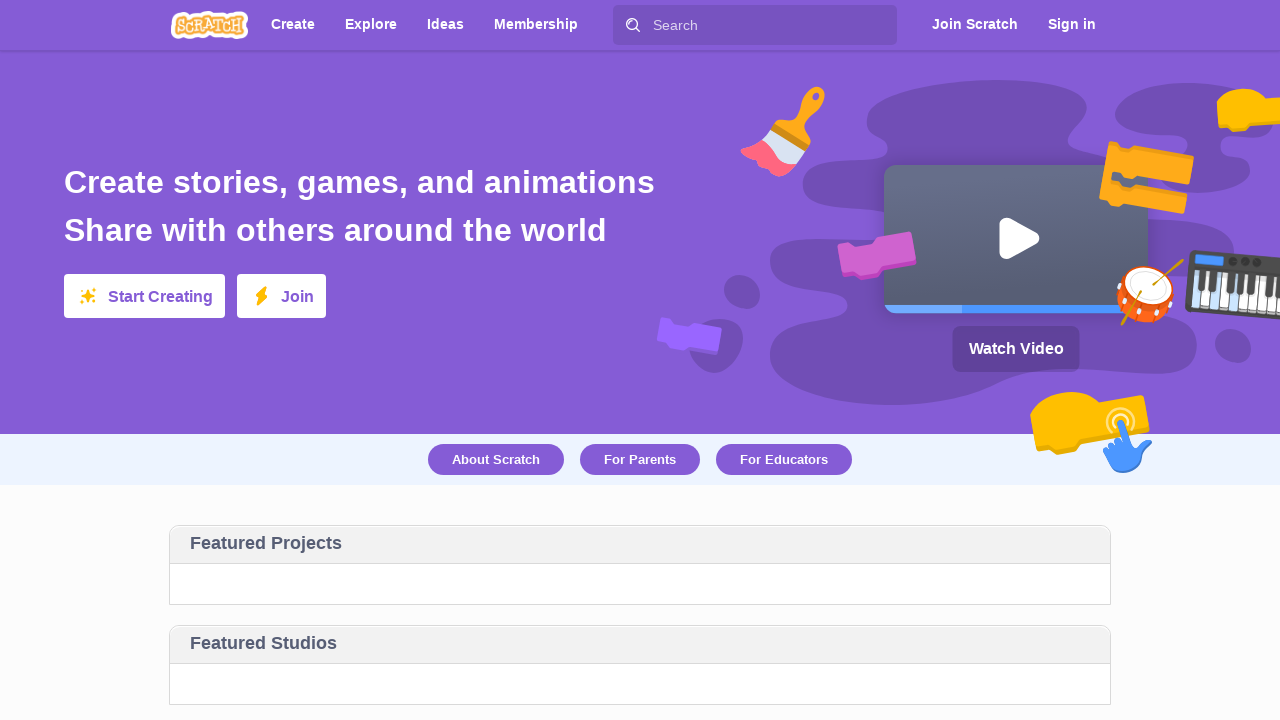

Navigated to https://scratch.mit.edu
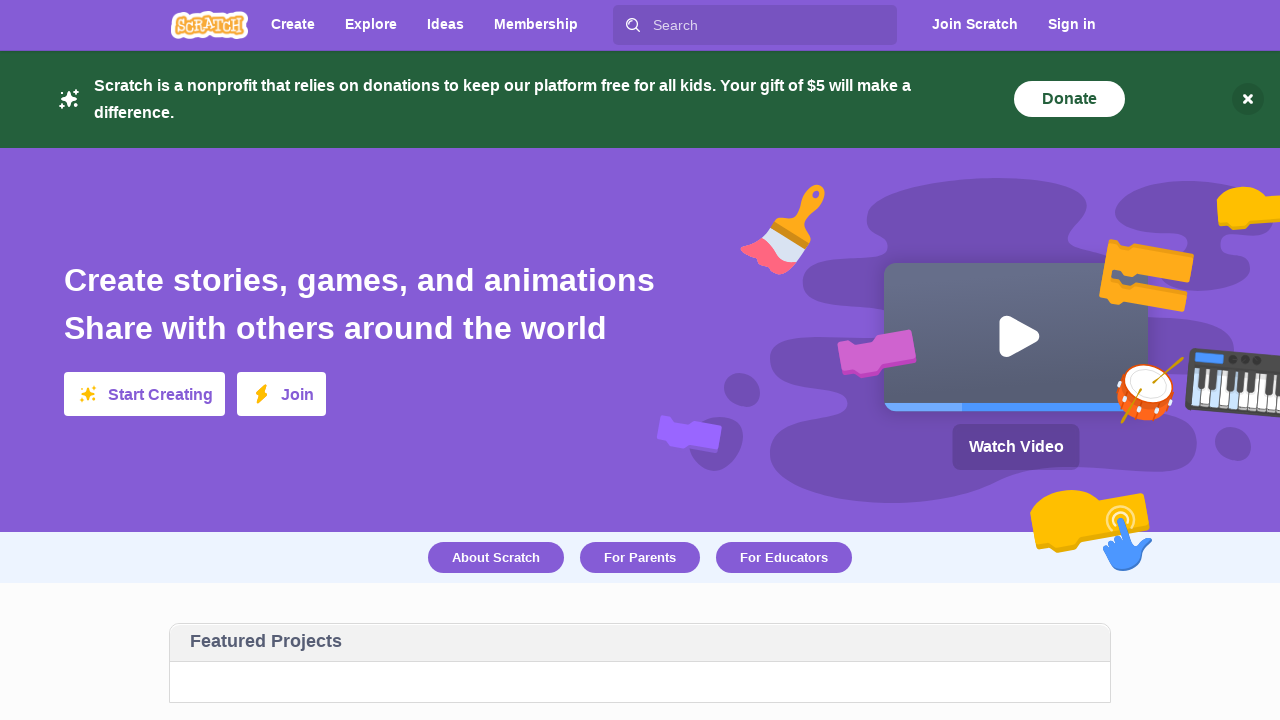

Located Sign In link element
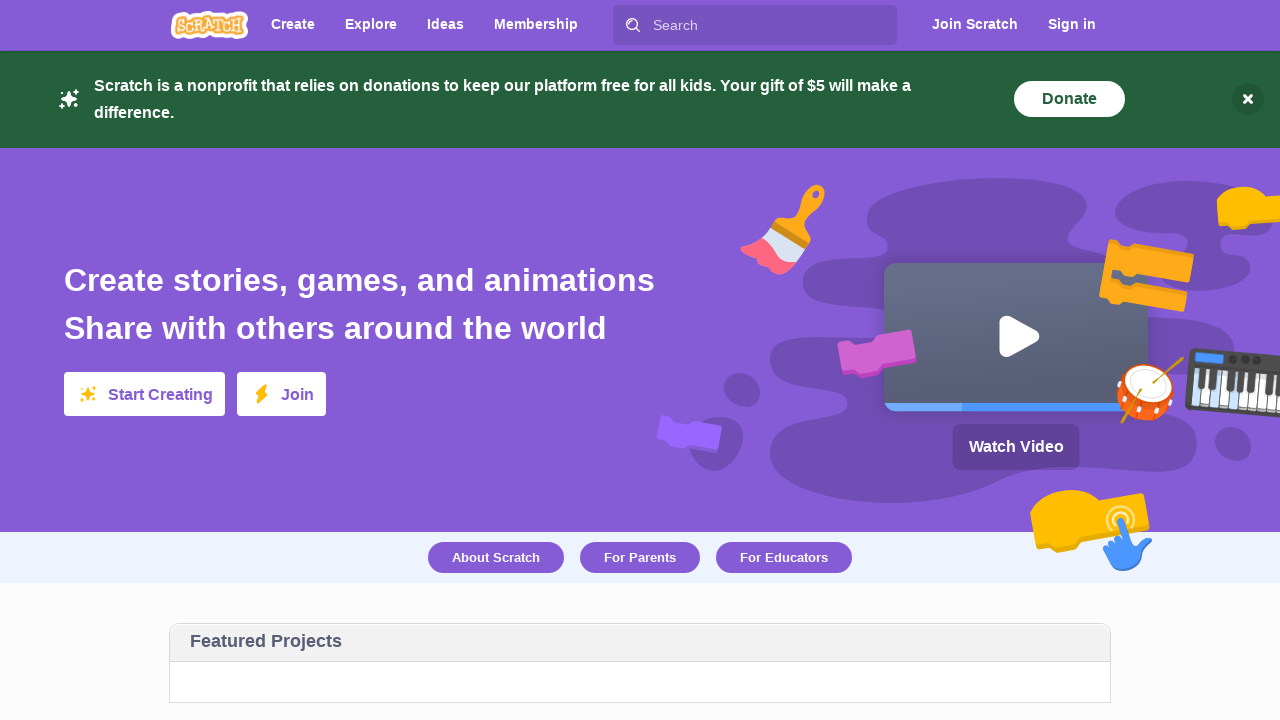

Retrieved Sign In link text: 'Sign in'
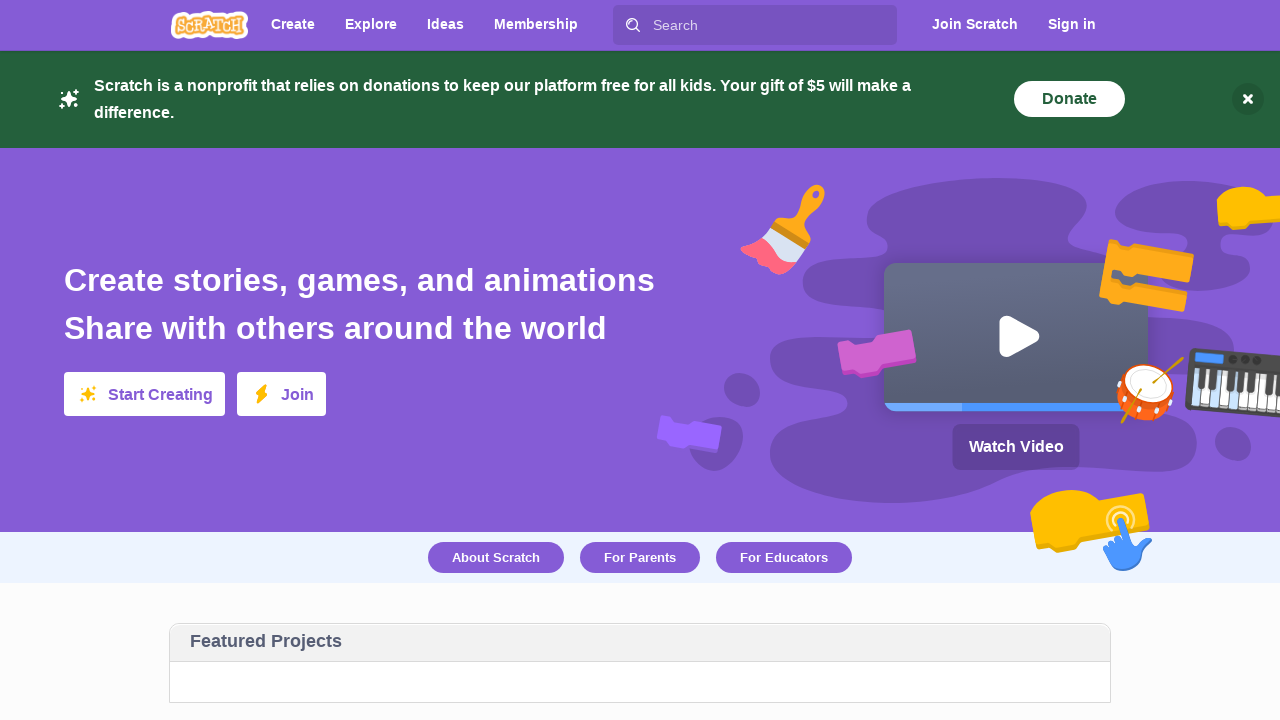

Verified Sign In link displays correct text 'Sign in' when user is signed out
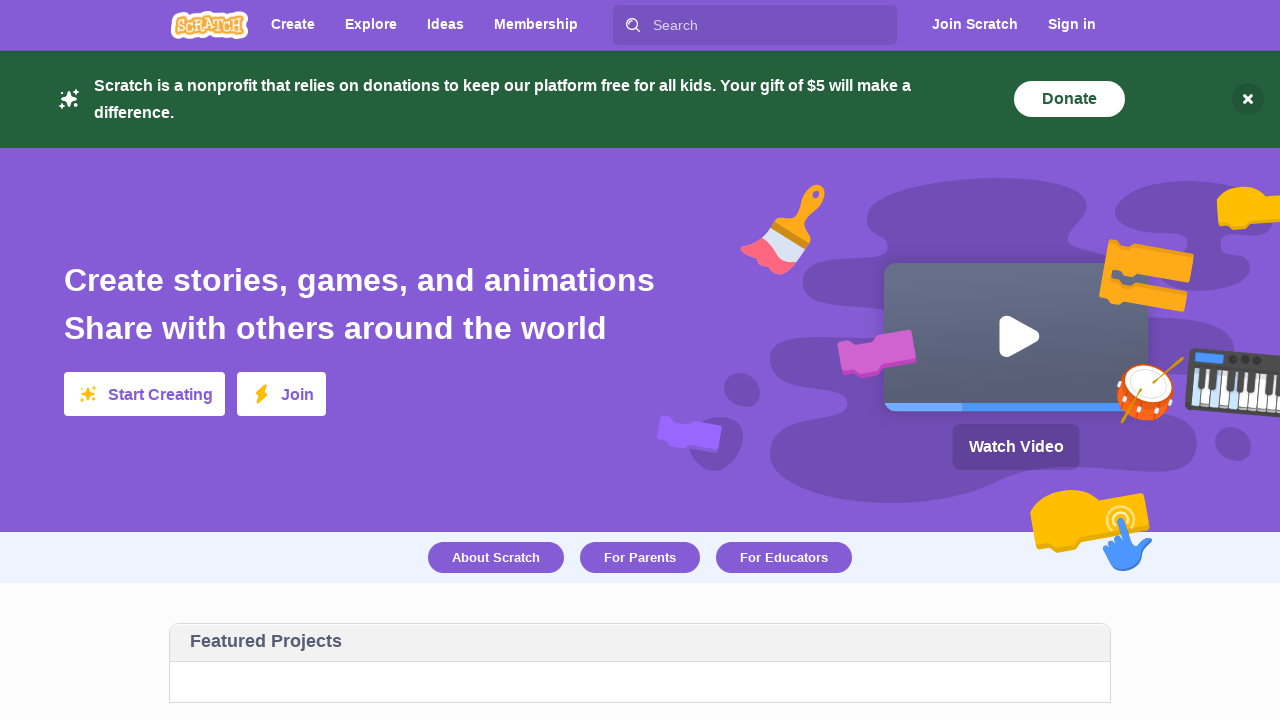

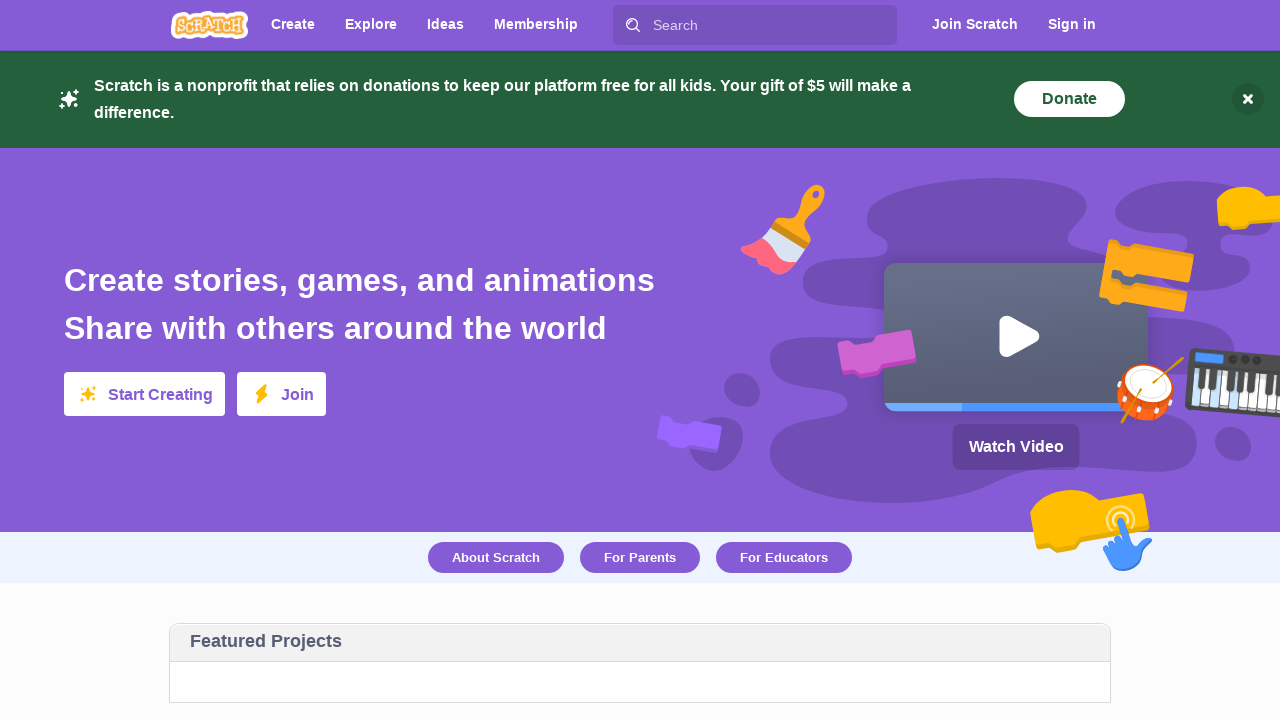